Tests hover functionality by moving the mouse over an avatar image and verifying that the caption/additional information becomes visible.

Starting URL: http://the-internet.herokuapp.com/hovers

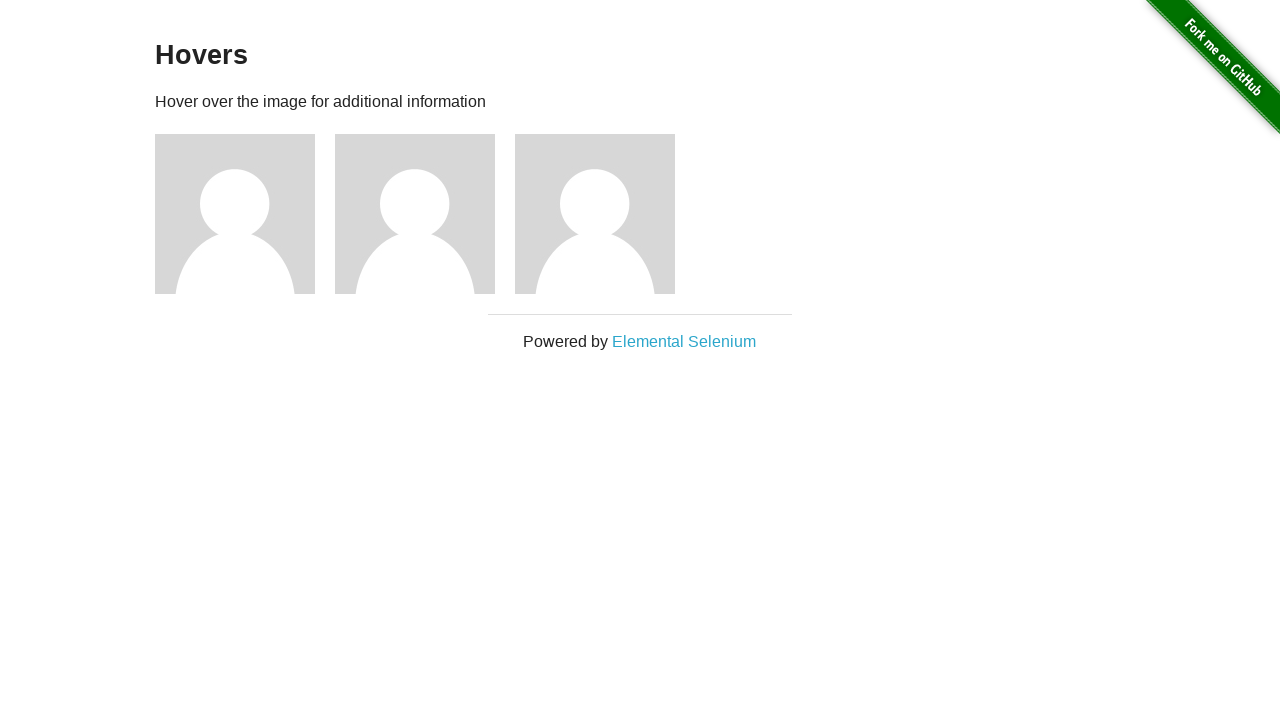

Navigated to hovers page at http://the-internet.herokuapp.com/hovers
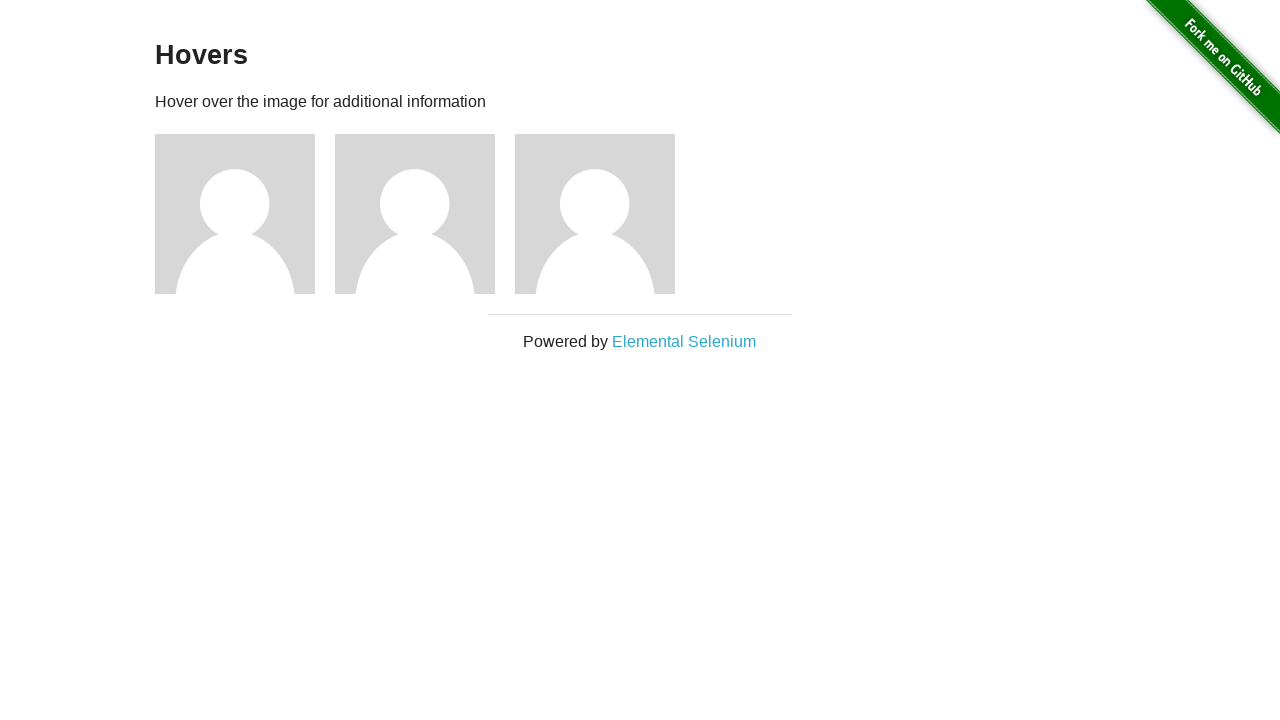

Located first avatar figure element
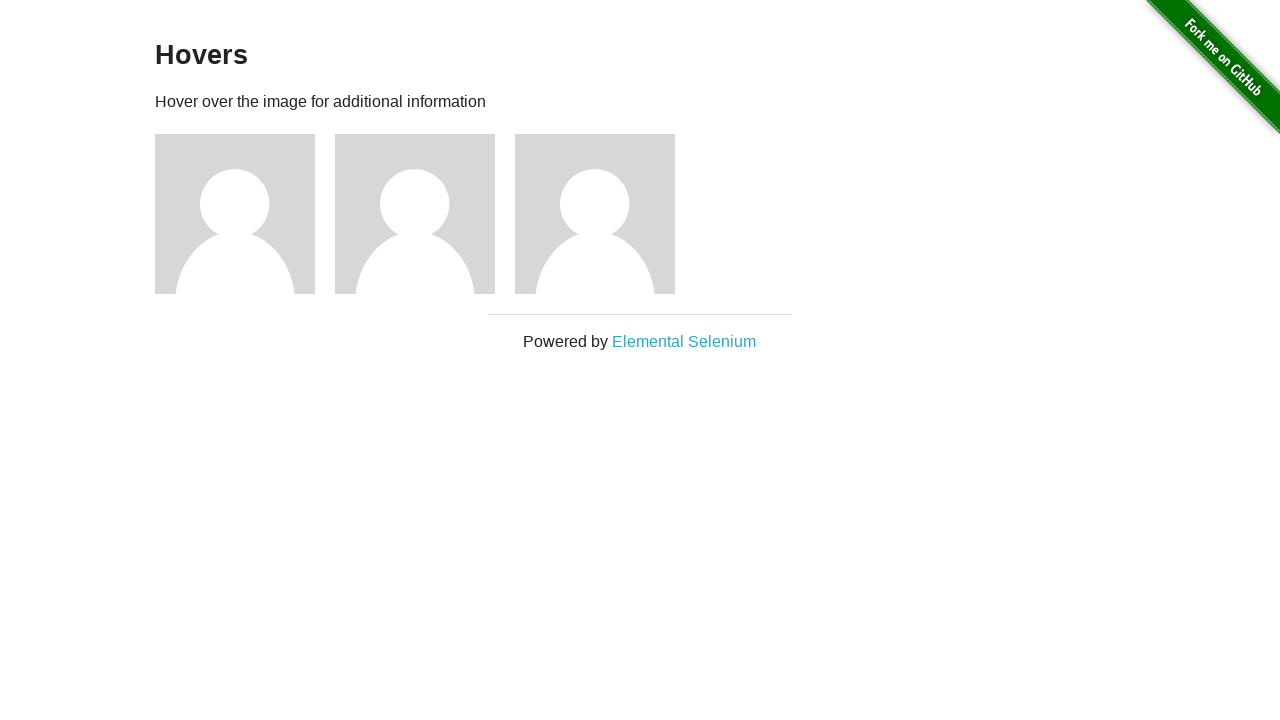

Hovered mouse over the avatar image at (245, 214) on .figure >> nth=0
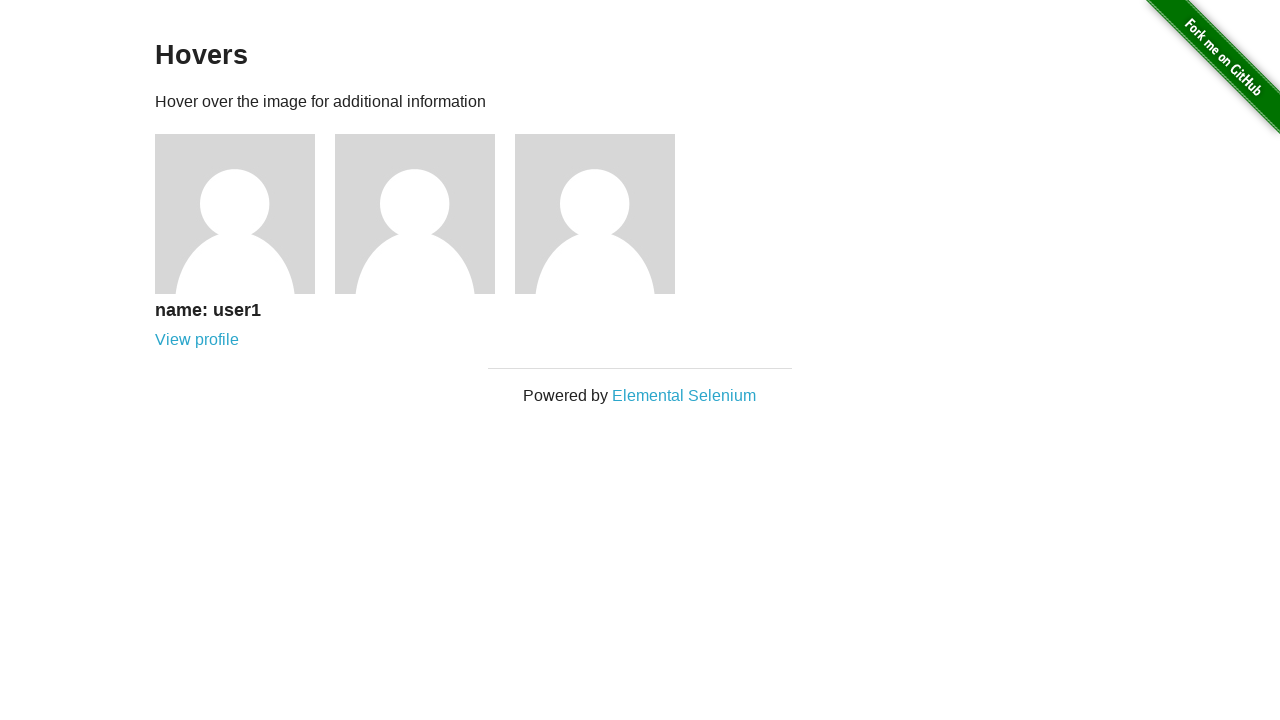

Located caption element
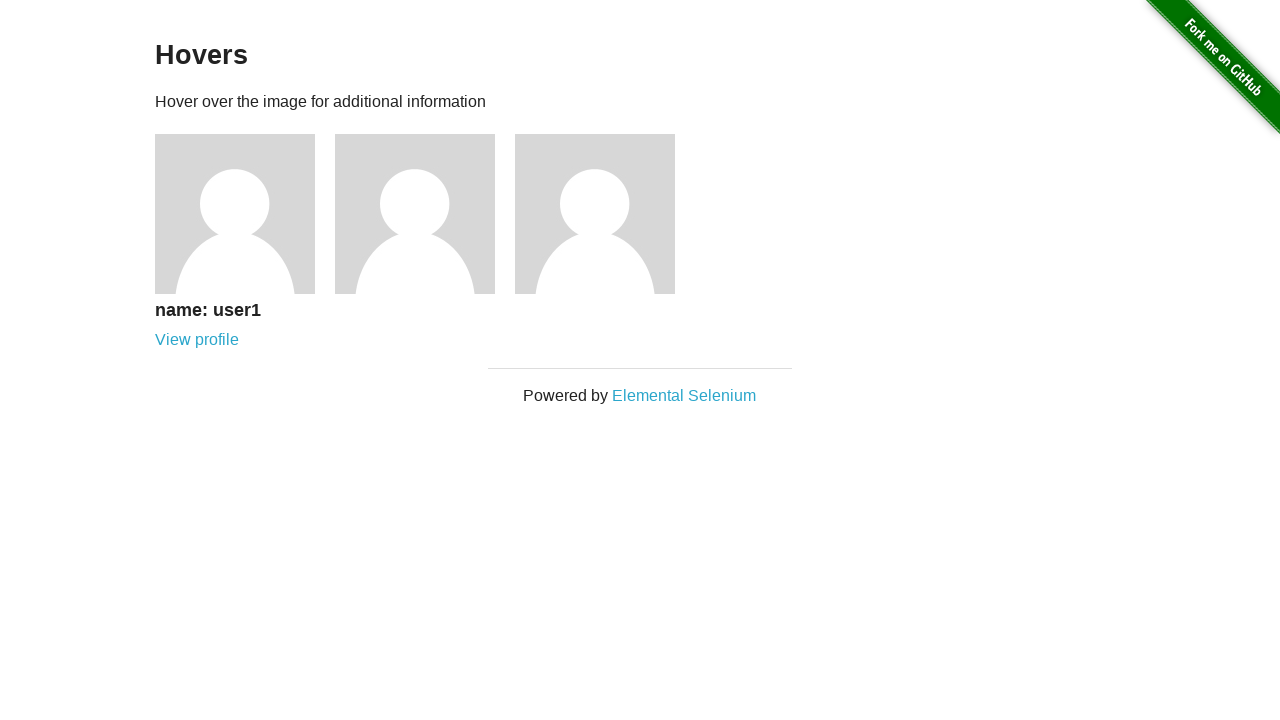

Verified that caption is now visible after hover
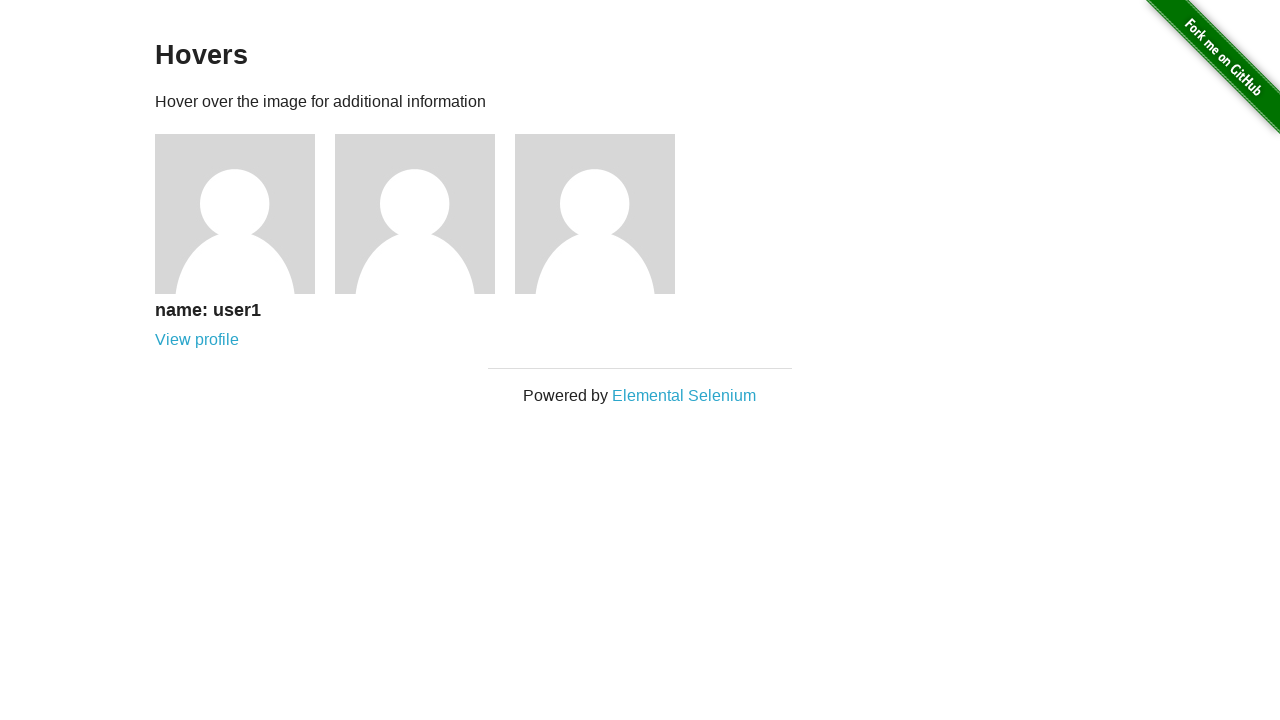

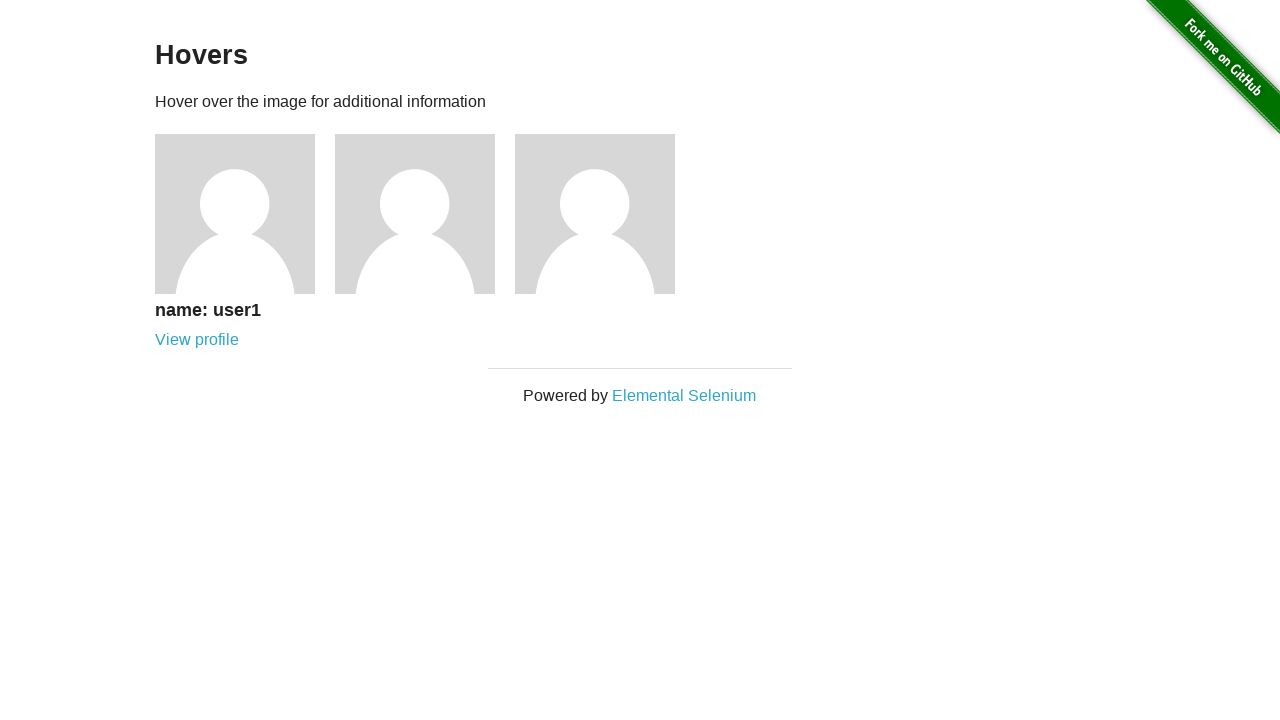